Tests dropdown selection functionality by locating the Skills dropdown and selecting a specific value ("Software") from the available options

Starting URL: http://demo.automationtesting.in/Register.html

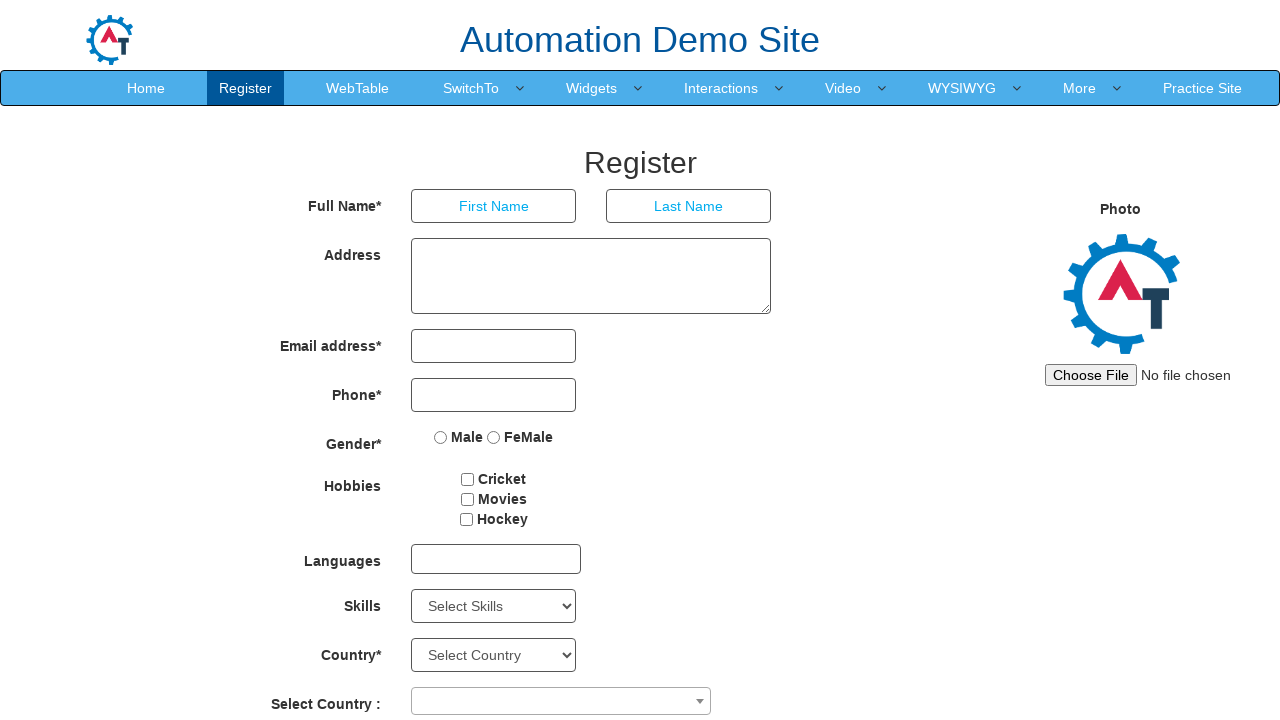

Waited for Skills dropdown to be visible
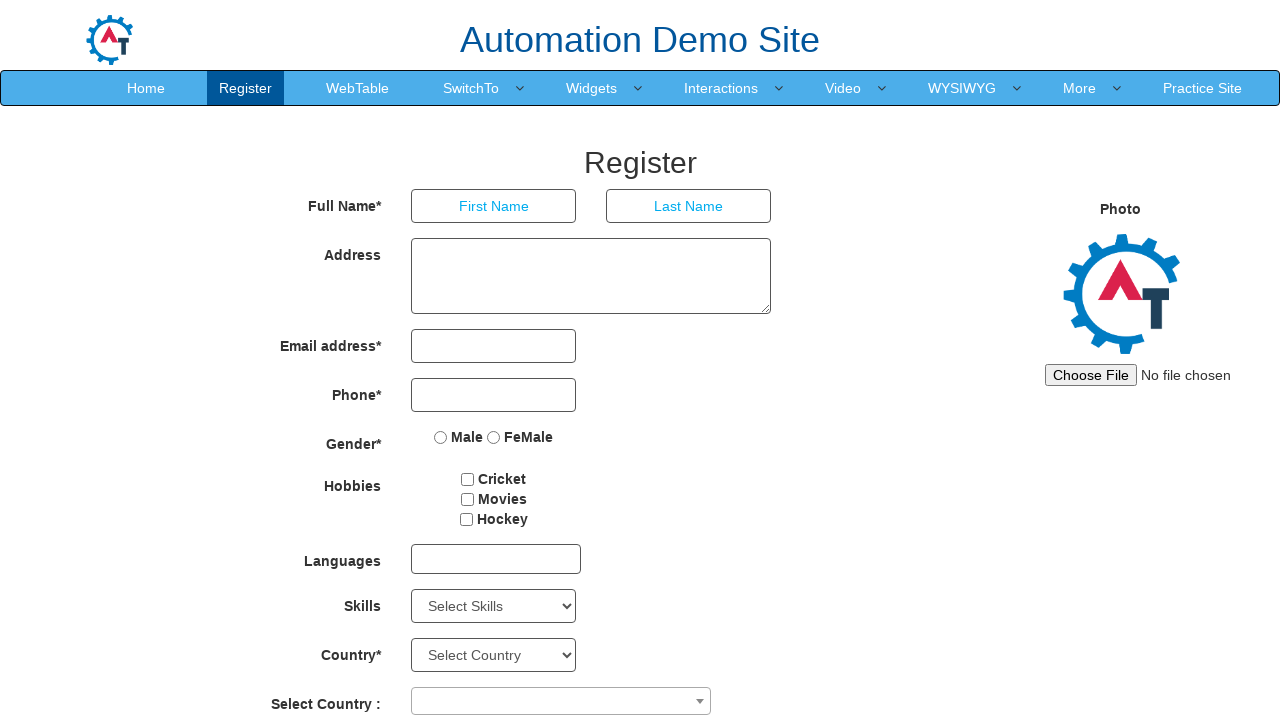

Selected 'Software' from the Skills dropdown on #Skills
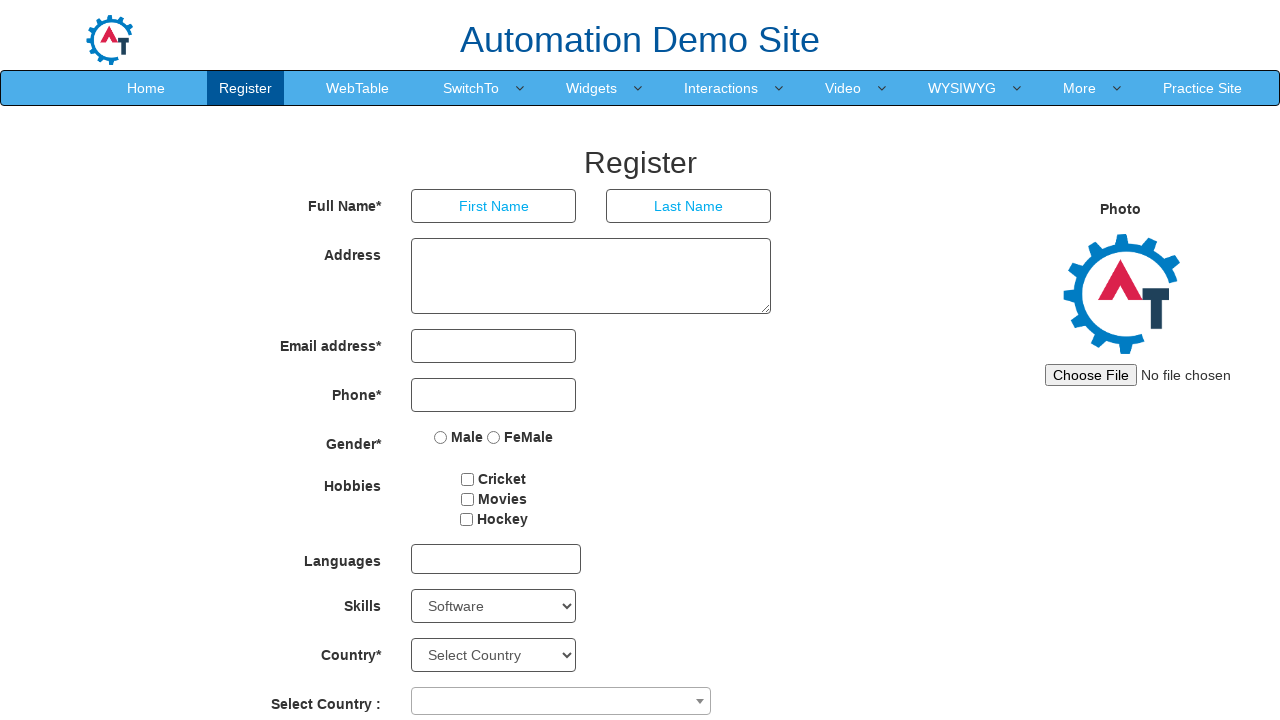

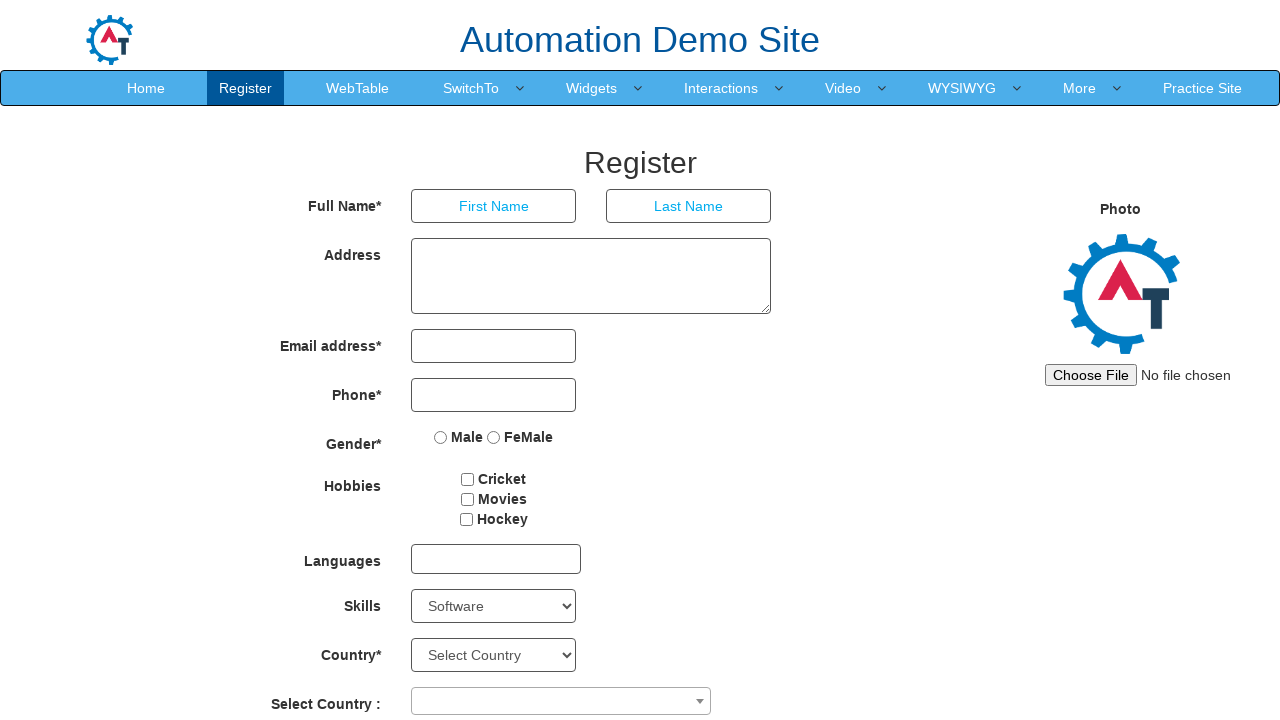